Tests state dropdown functionality by selecting Illinois, Virginia, and California sequentially, then verifies that California is the final selected option.

Starting URL: https://practice.cydeo.com/dropdown

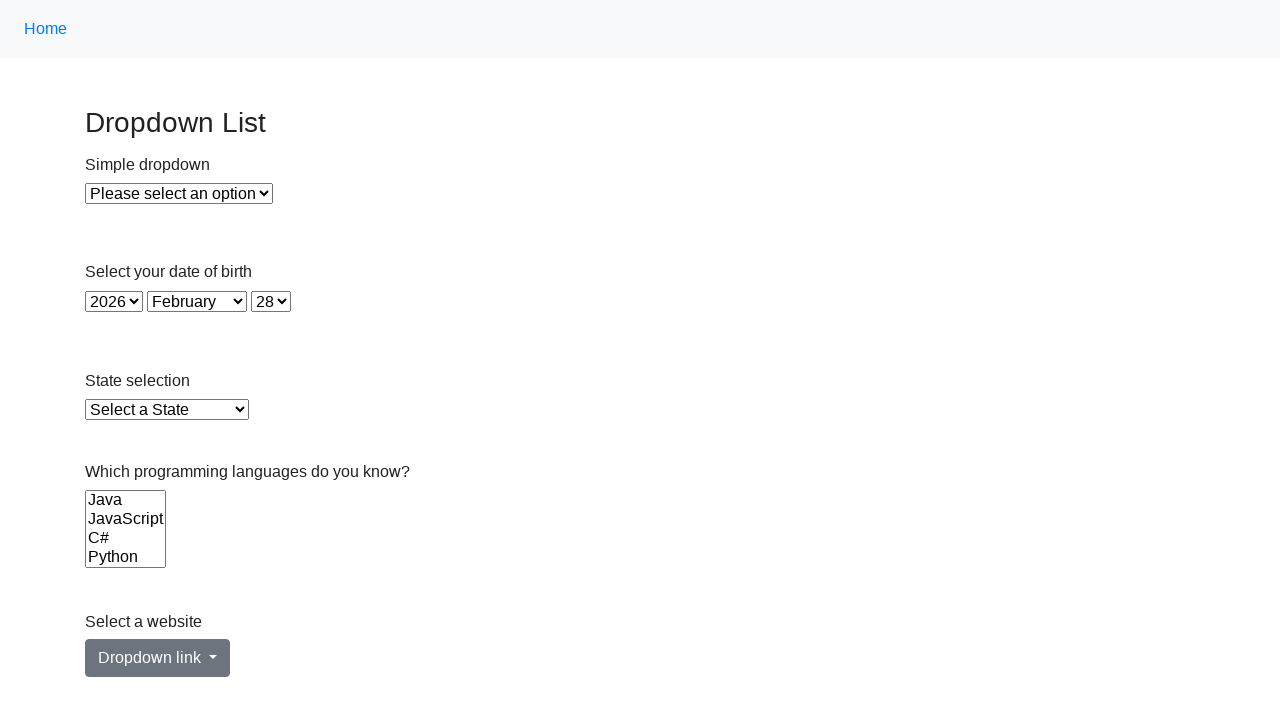

Selected Illinois from state dropdown by label on select#state
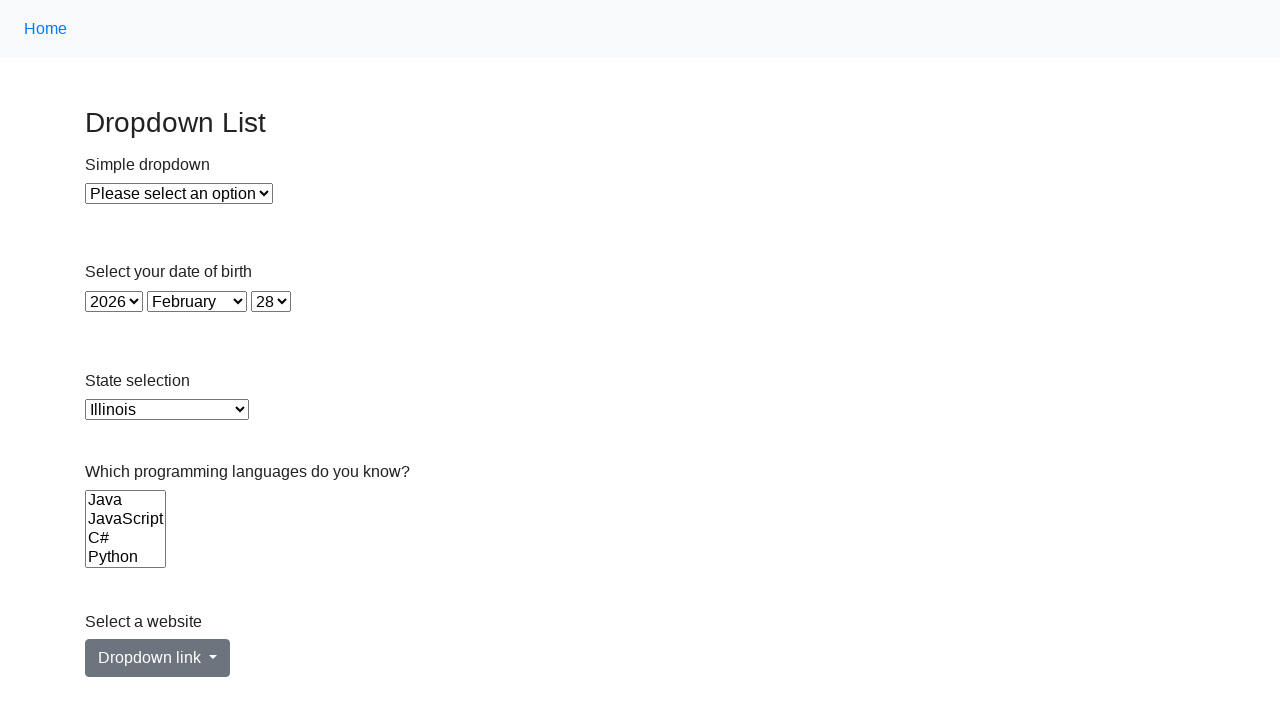

Selected Virginia from state dropdown by value on select#state
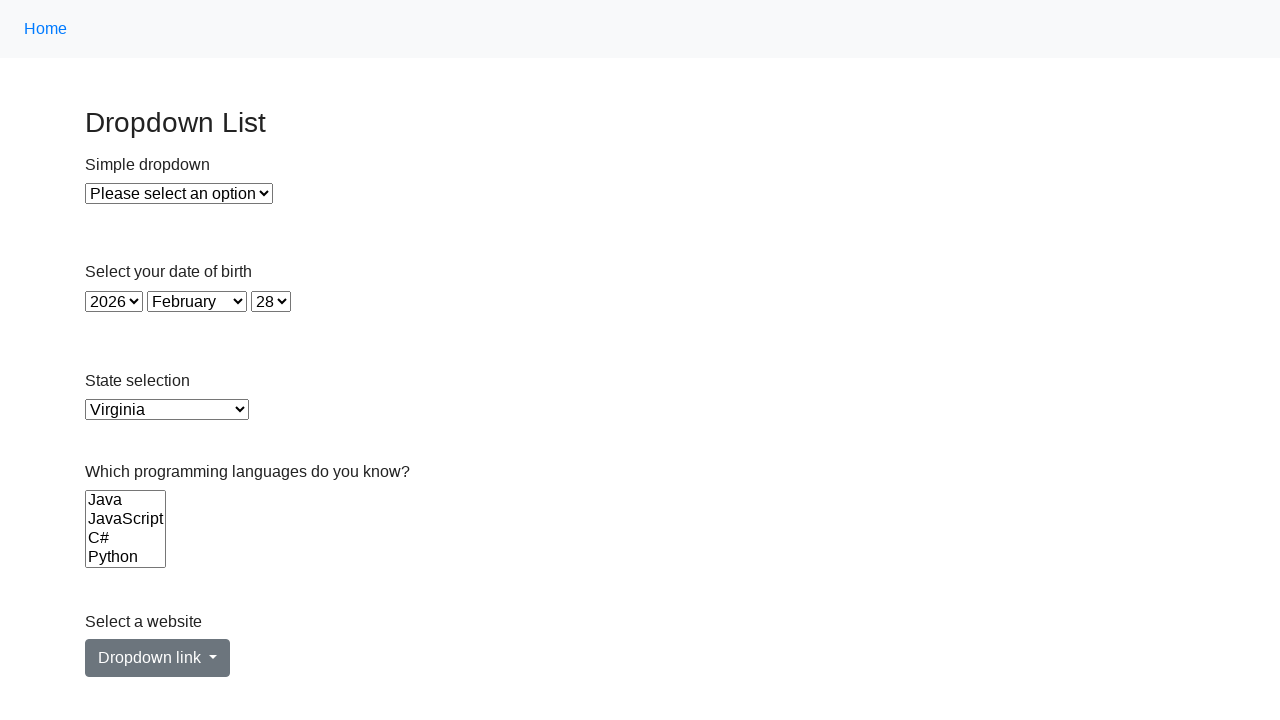

Selected California from state dropdown by index 5 on select#state
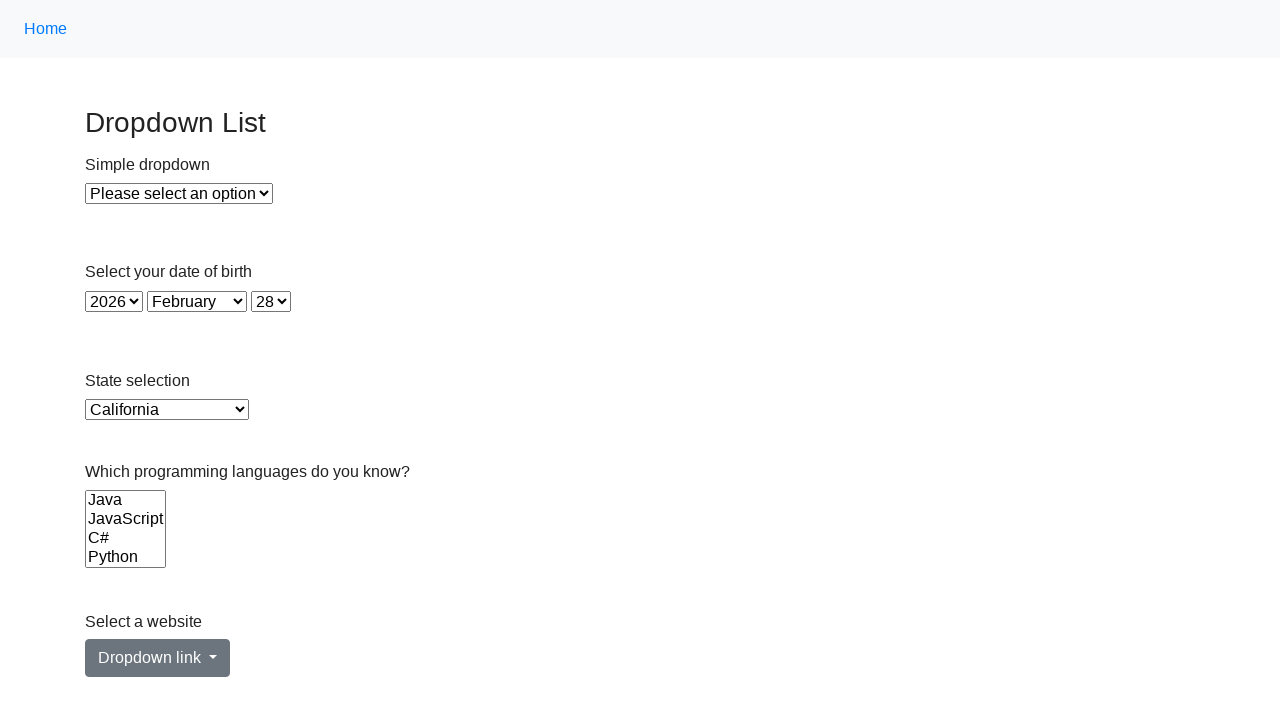

Located the checked option in state dropdown
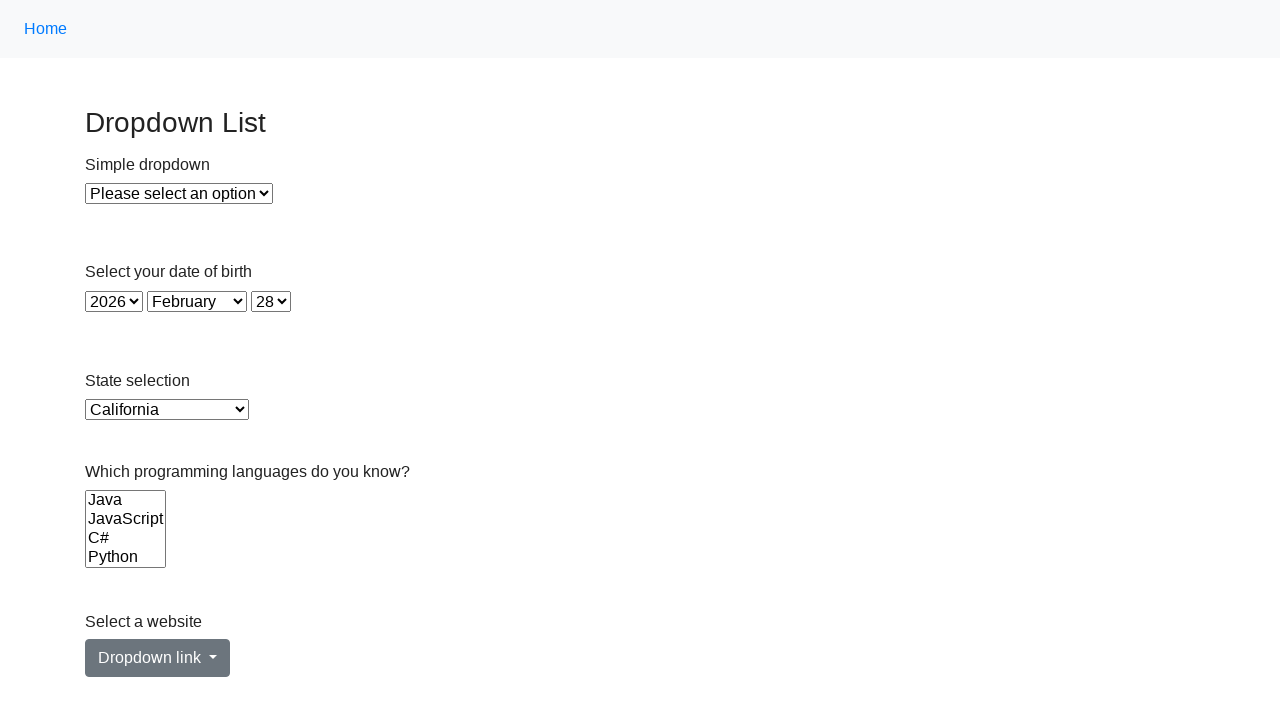

Verified that California is the final selected option
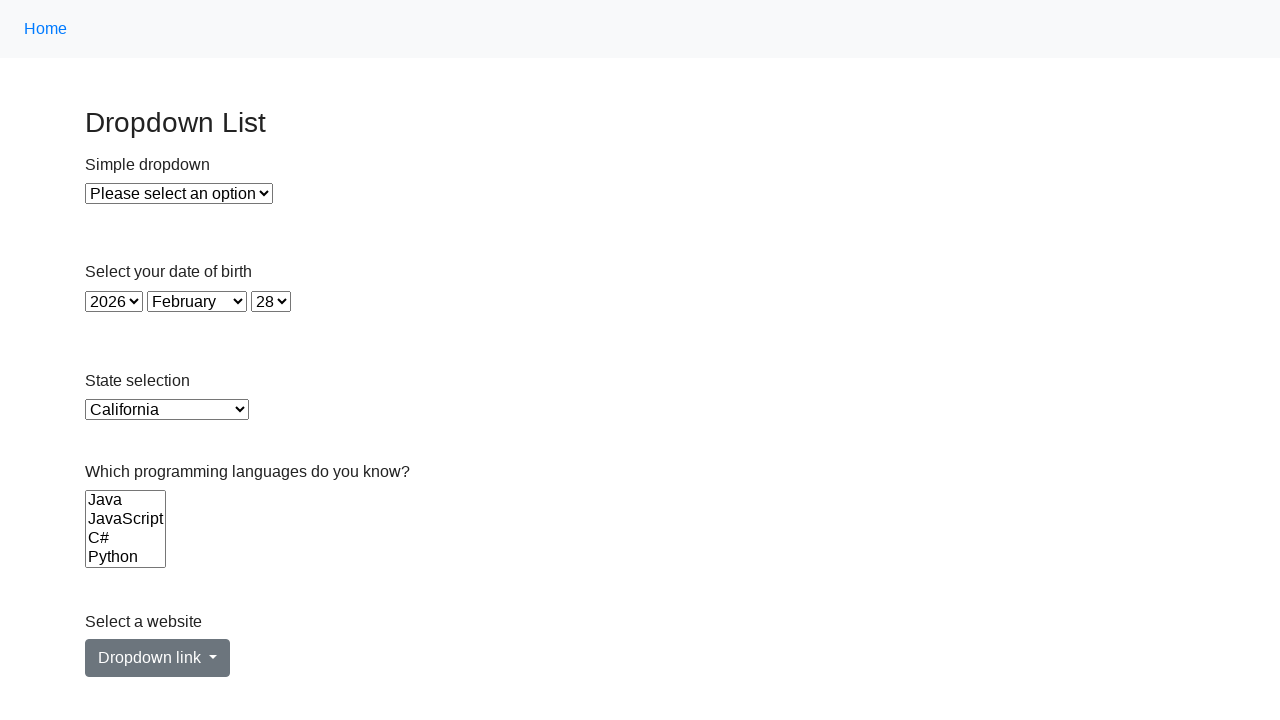

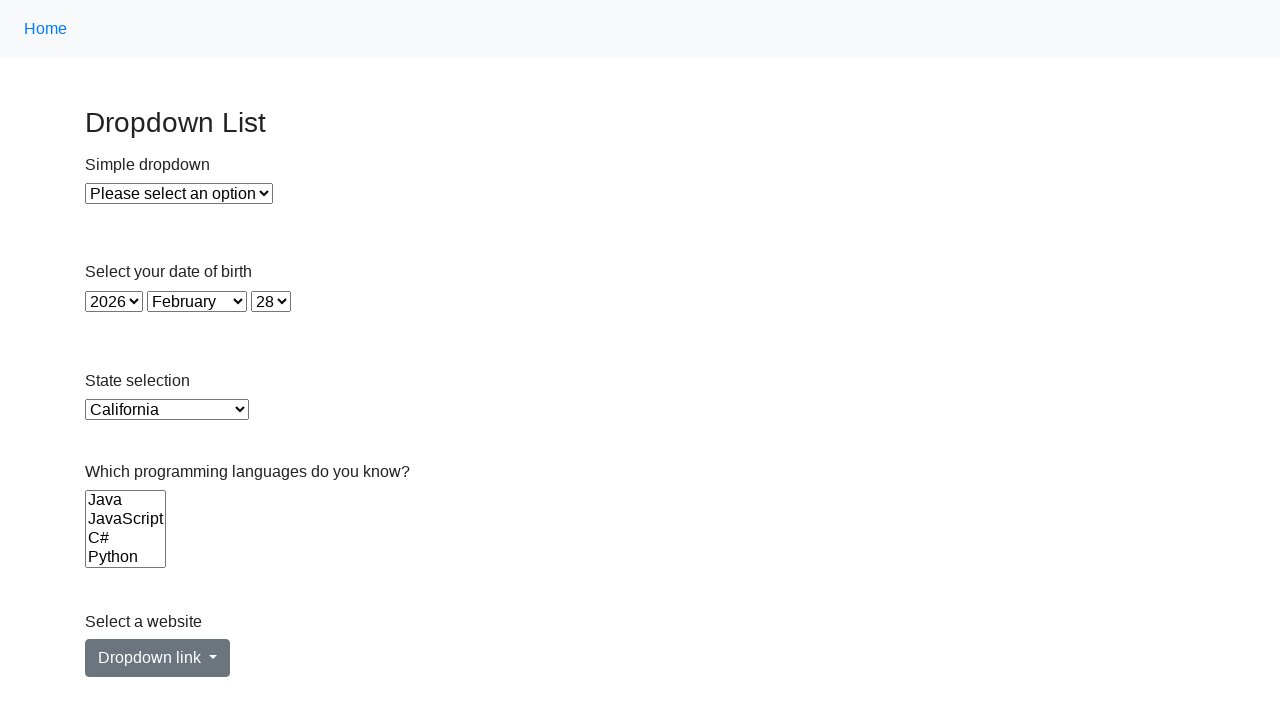